Tests browser window resizing by navigating to a website and setting the viewport to a specific resolution (1366x768)

Starting URL: https://www.getcalley.com/

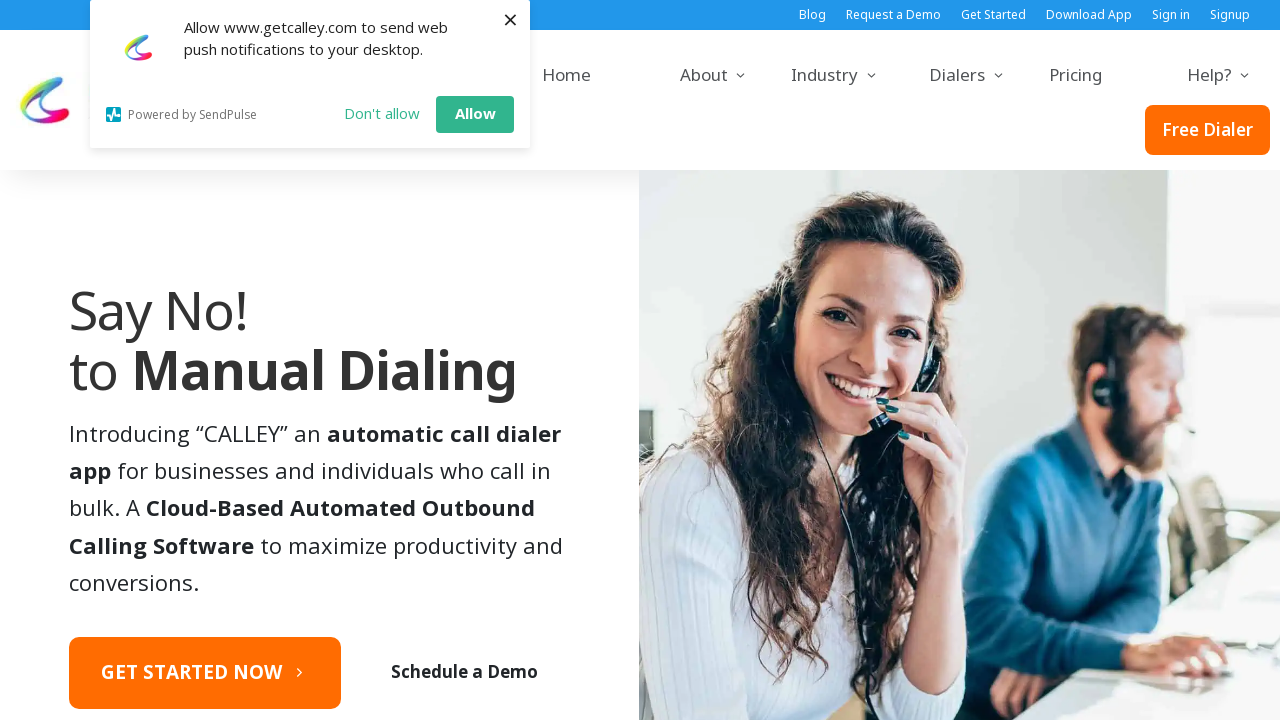

Set viewport size to 1366x768 resolution
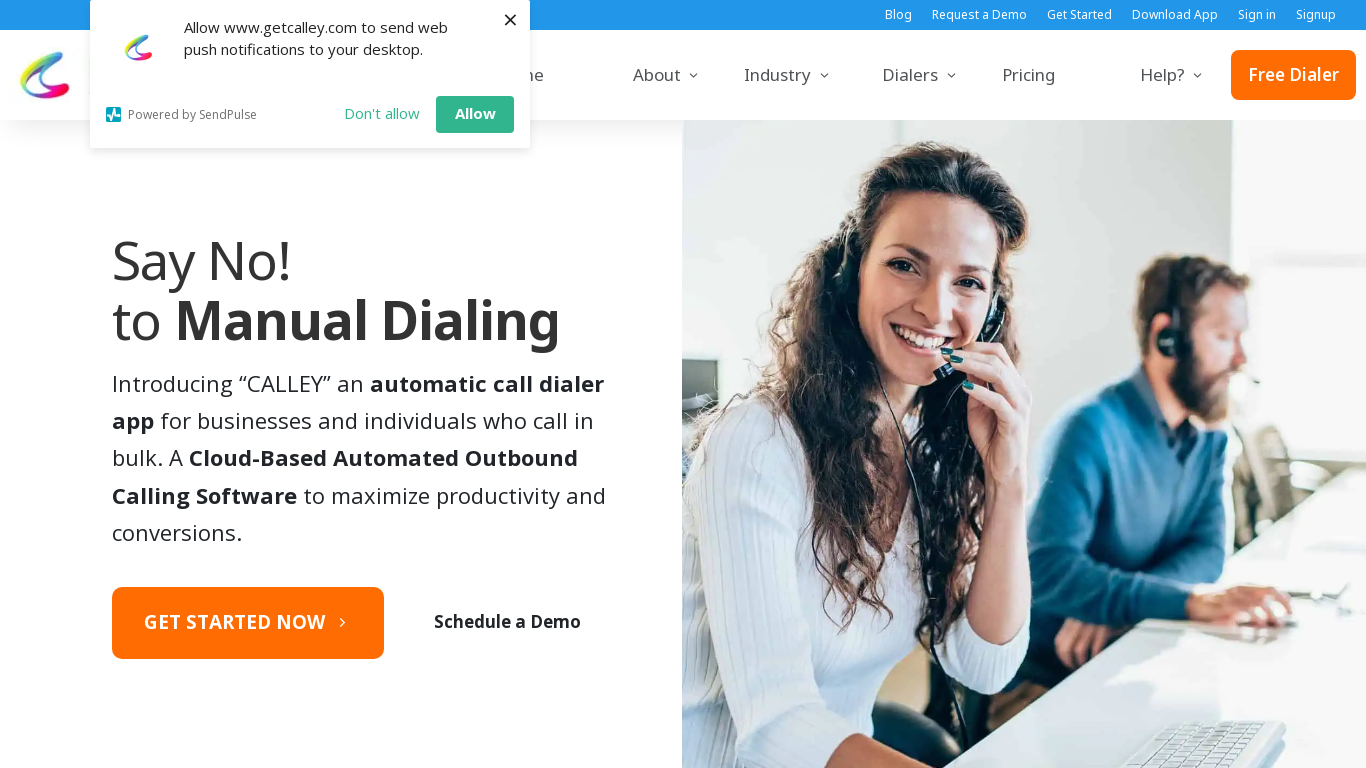

Page adjusted to new viewport size and DOM content loaded
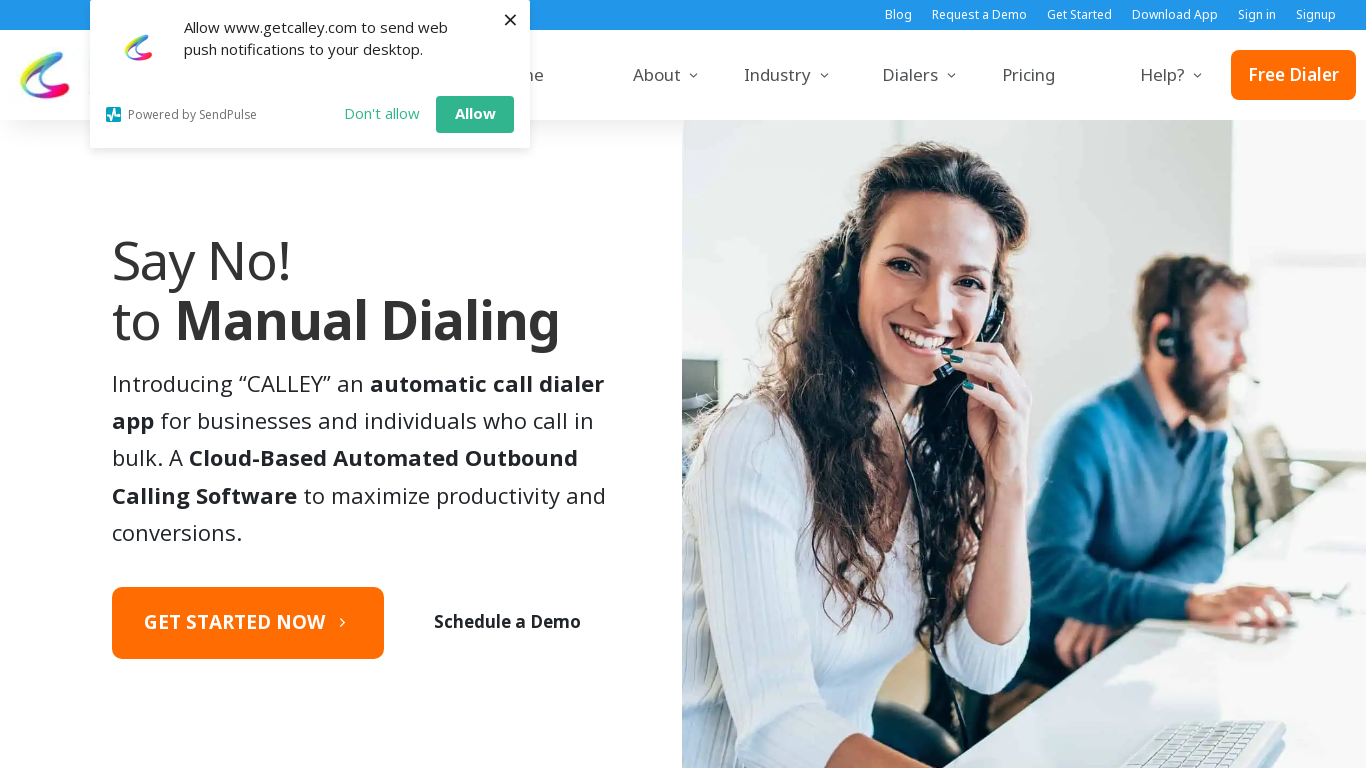

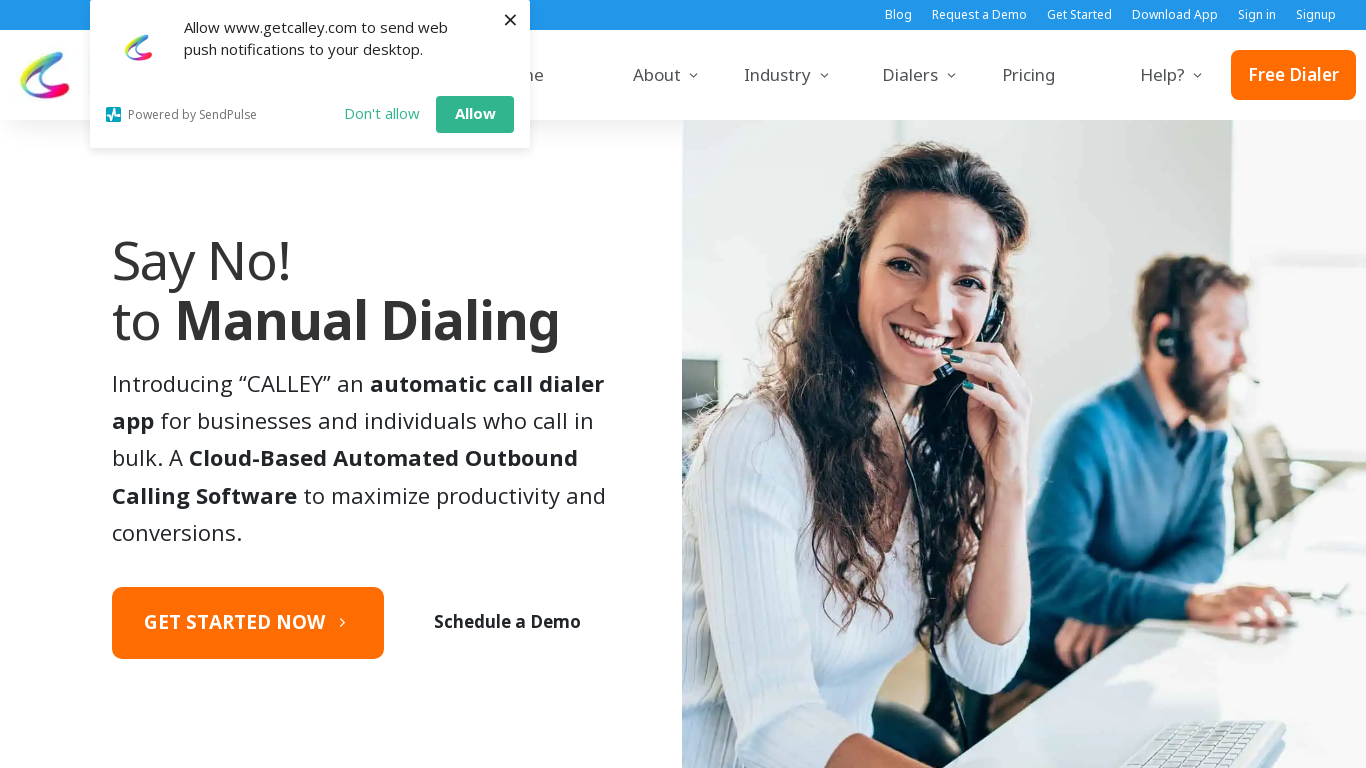